Tests password field with small characters at length of 10

Starting URL: https://buggy.justtestit.org/register

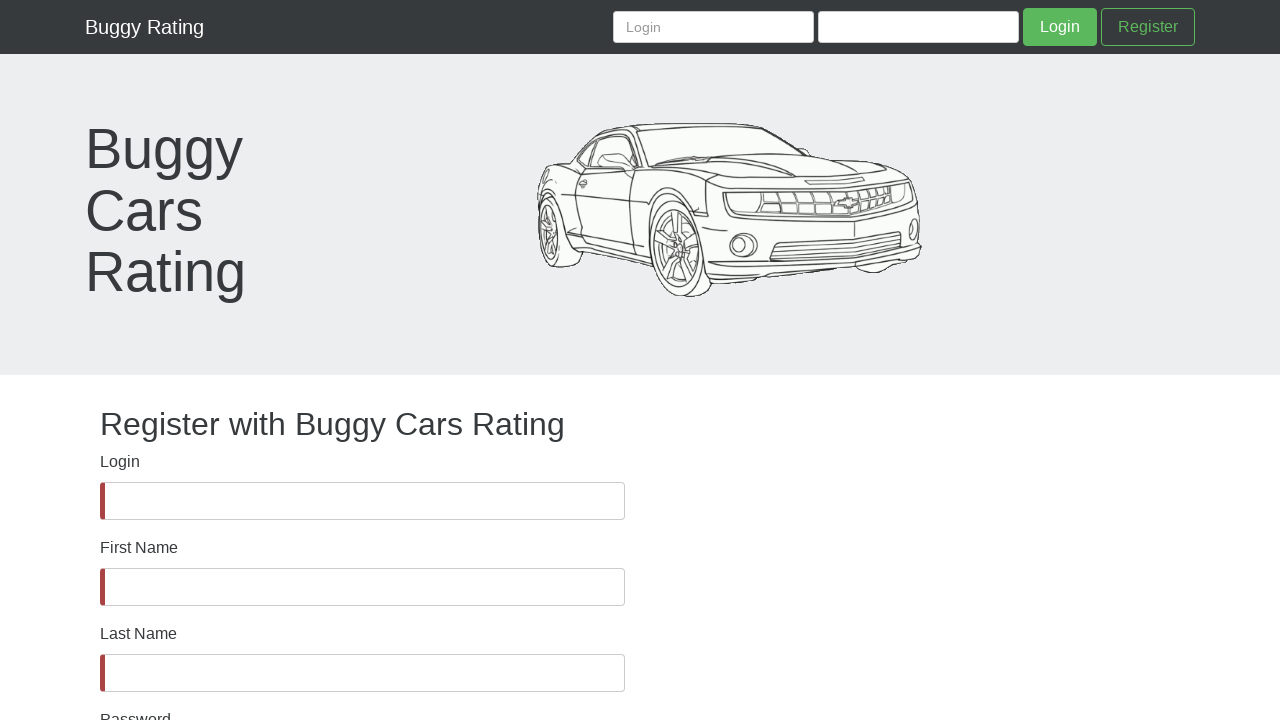

Password field is visible
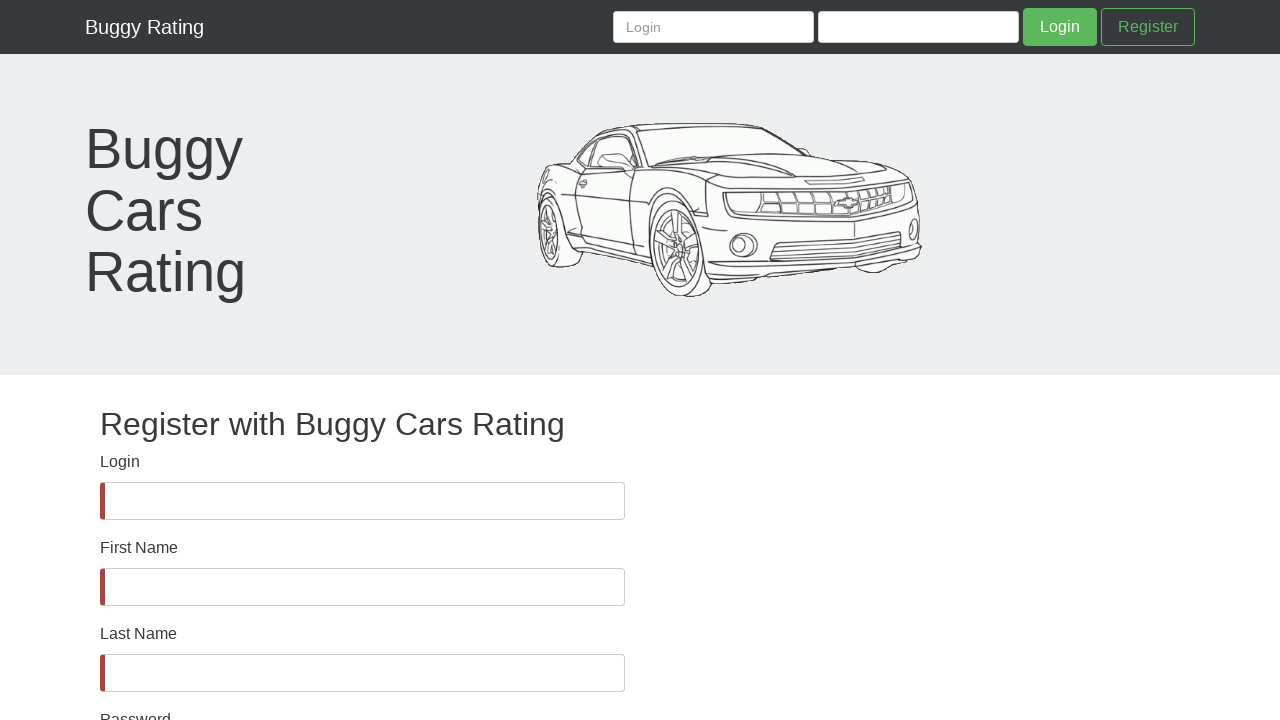

Filled password field with 10 lowercase characters 'jetyuikjhf' on #password
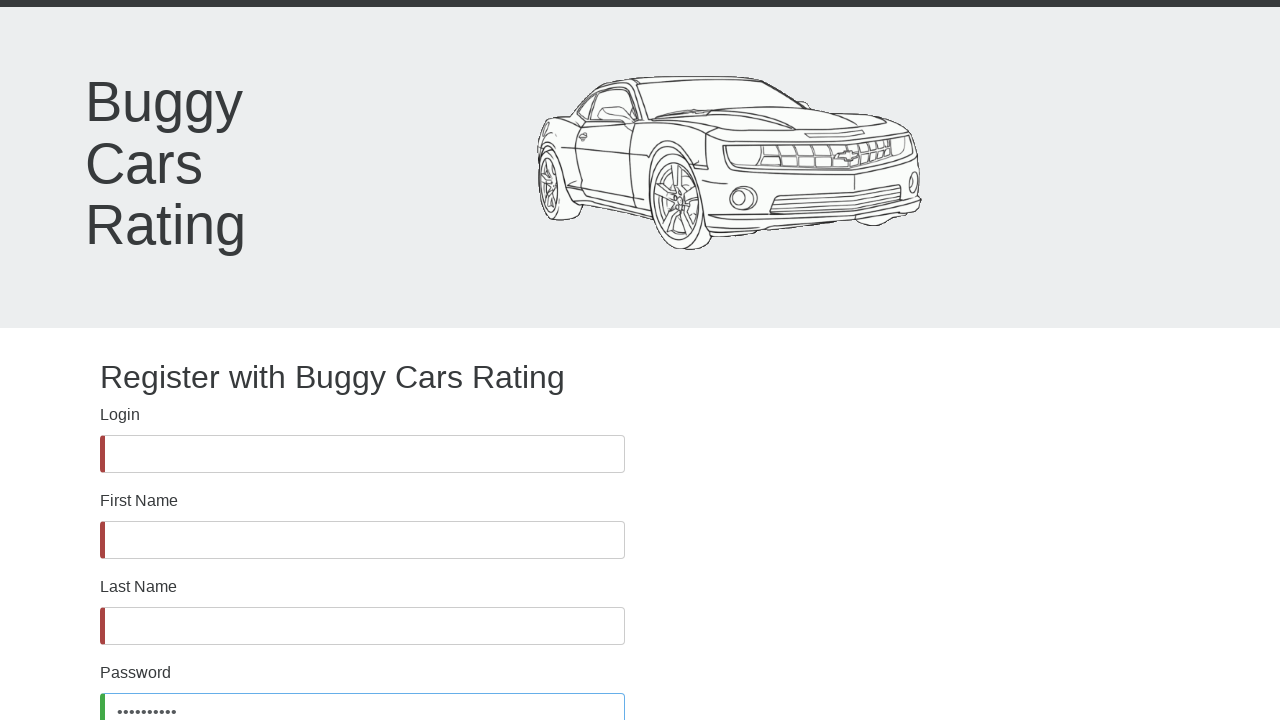

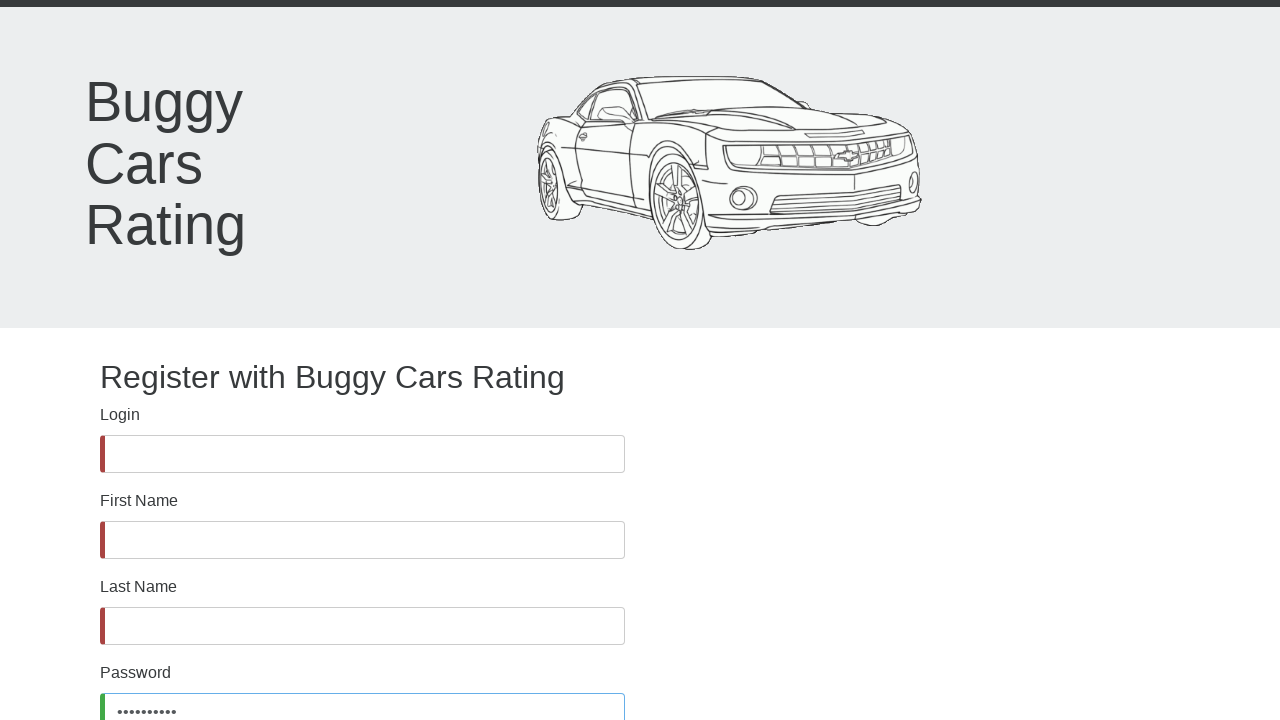